Tests the triangle classifier by entering a zero value for one side (1, 1, 0) to verify it returns an error

Starting URL: https://testpages.eviltester.com/styled/apps/triangle/triangle001.html

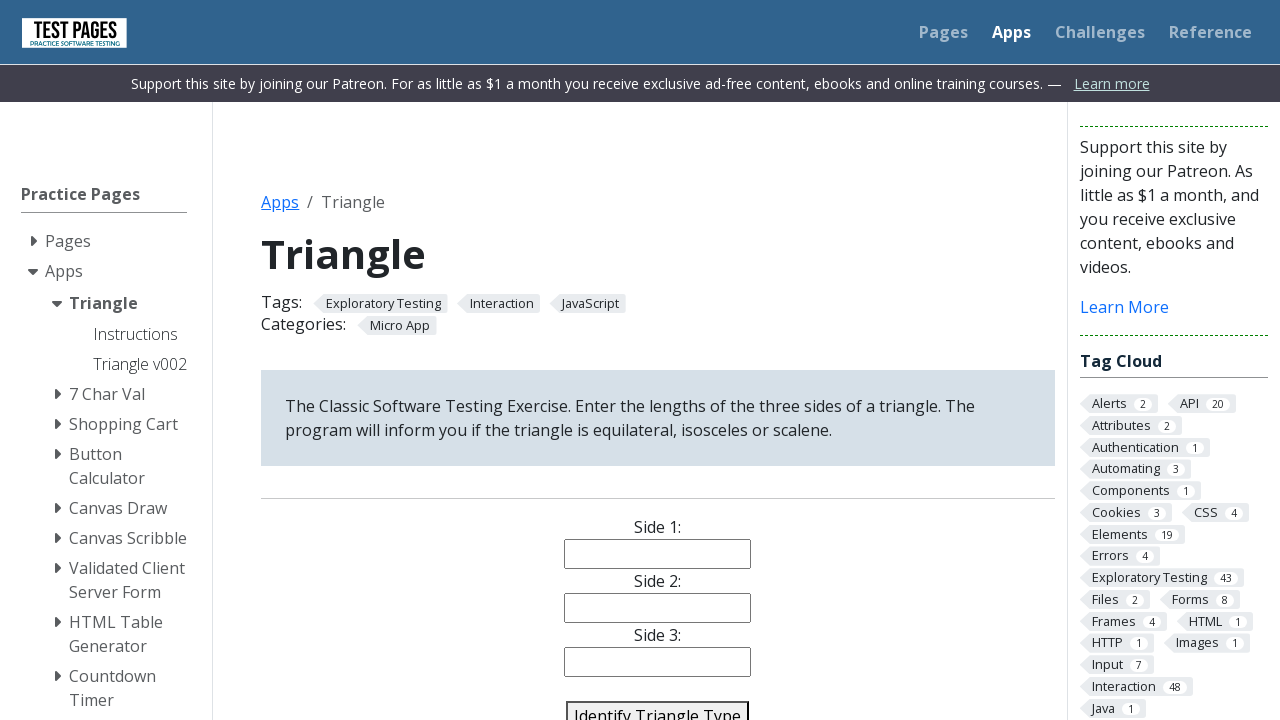

Entered '1' for side 1 on #side1
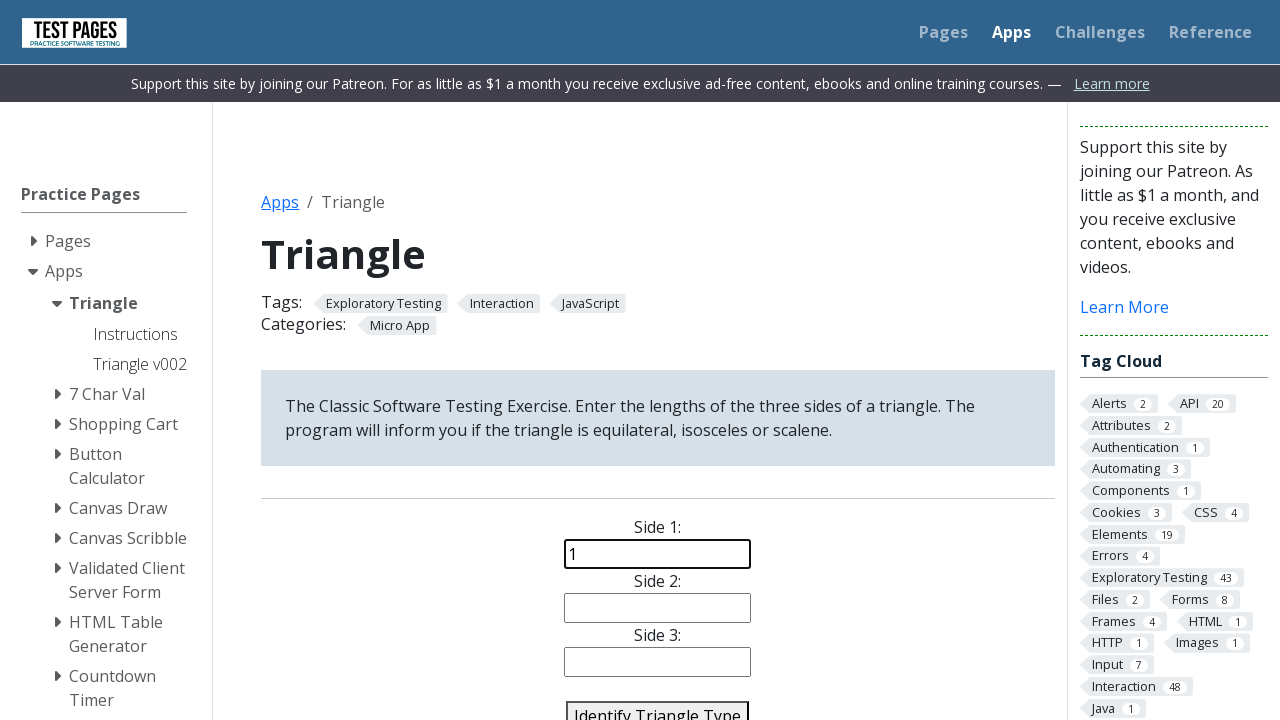

Entered '1' for side 2 on #side2
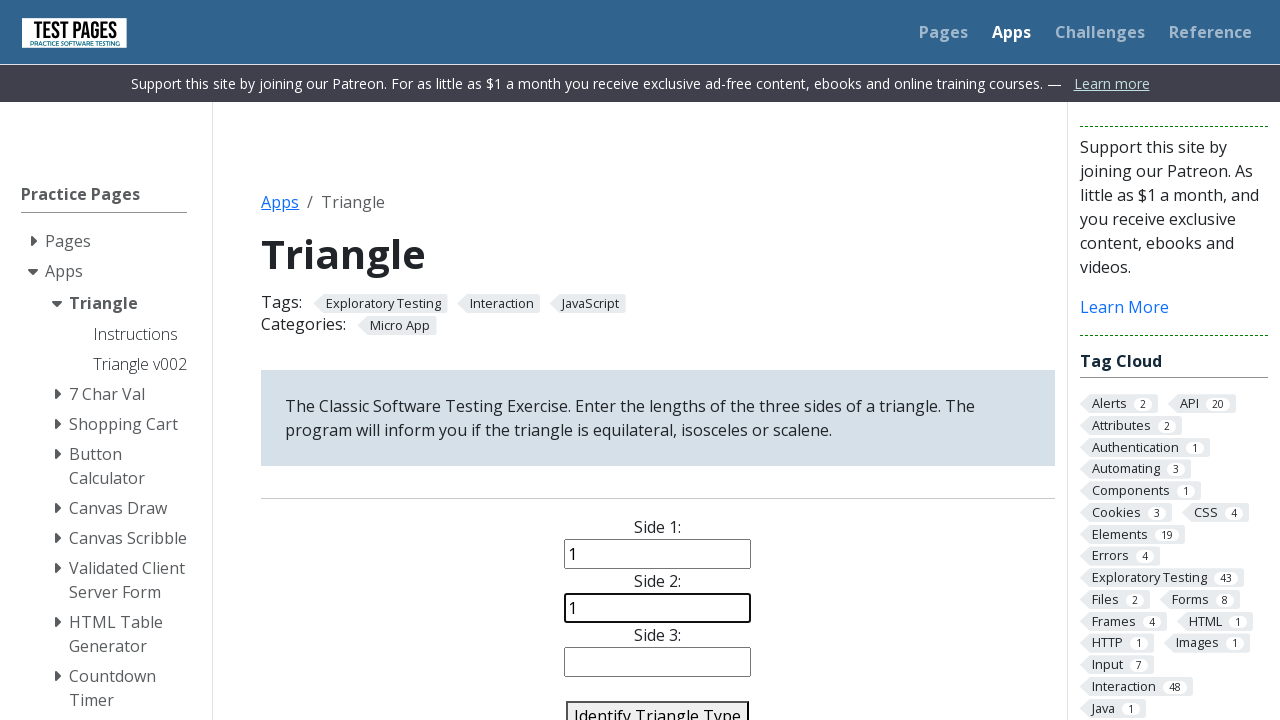

Entered '0' for side 3 (zero value test) on #side3
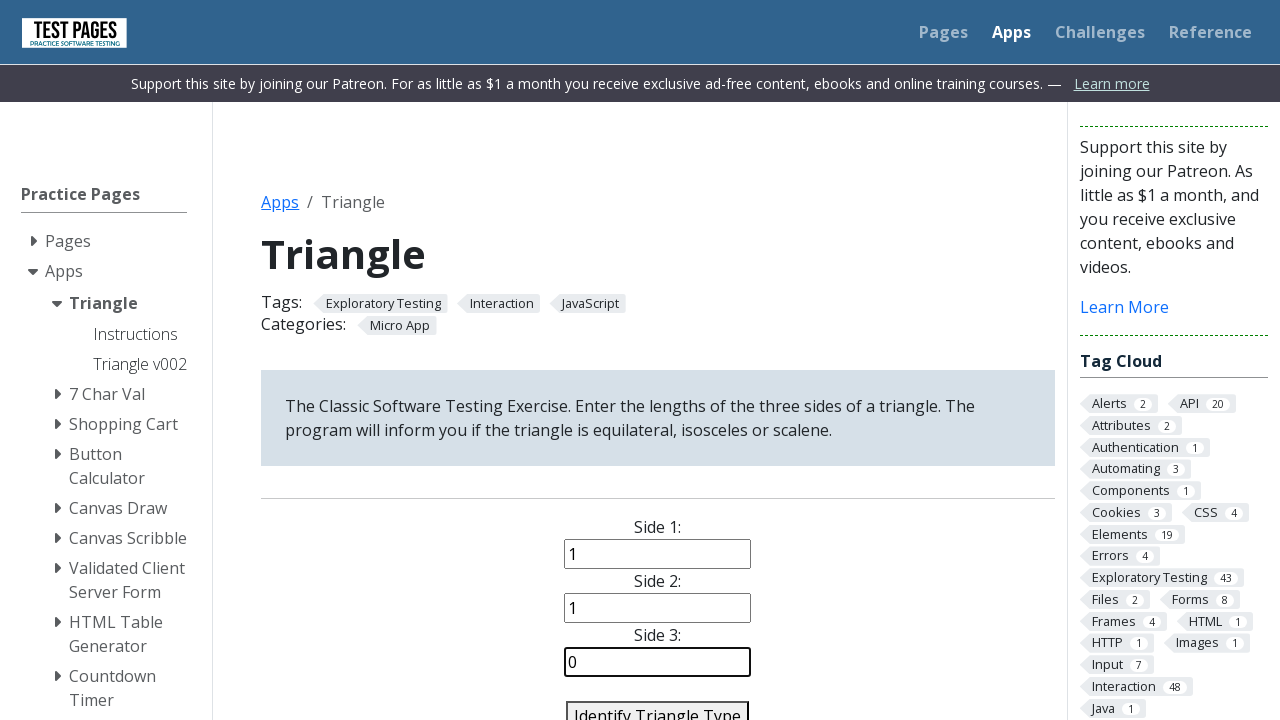

Clicked identify triangle button at (658, 705) on #identify-triangle-action
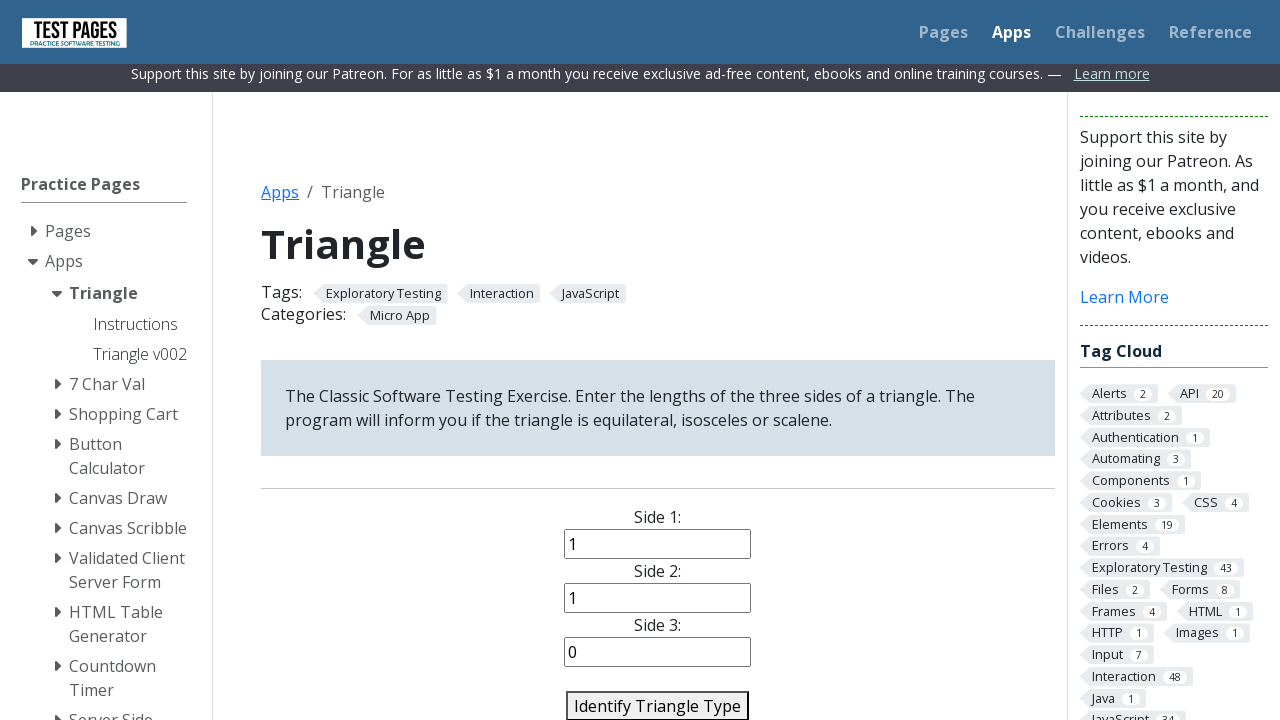

Answer element loaded - error returned for invalid triangle (1, 1, 0)
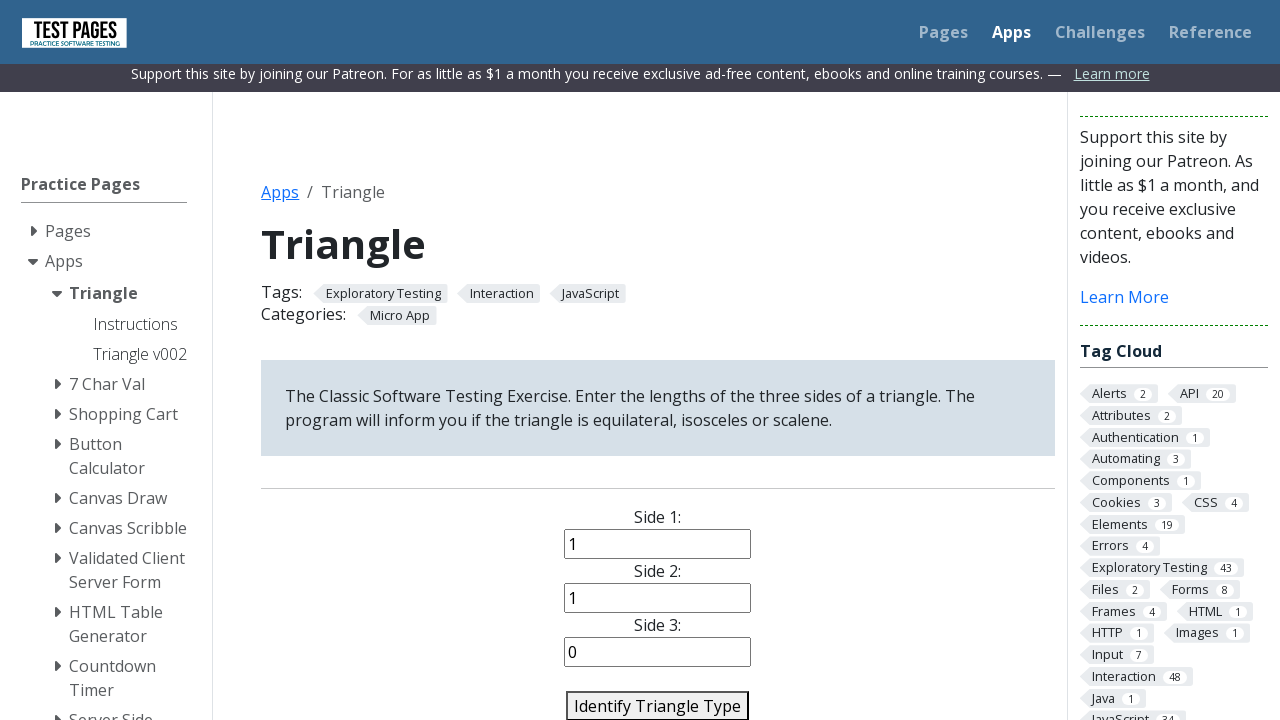

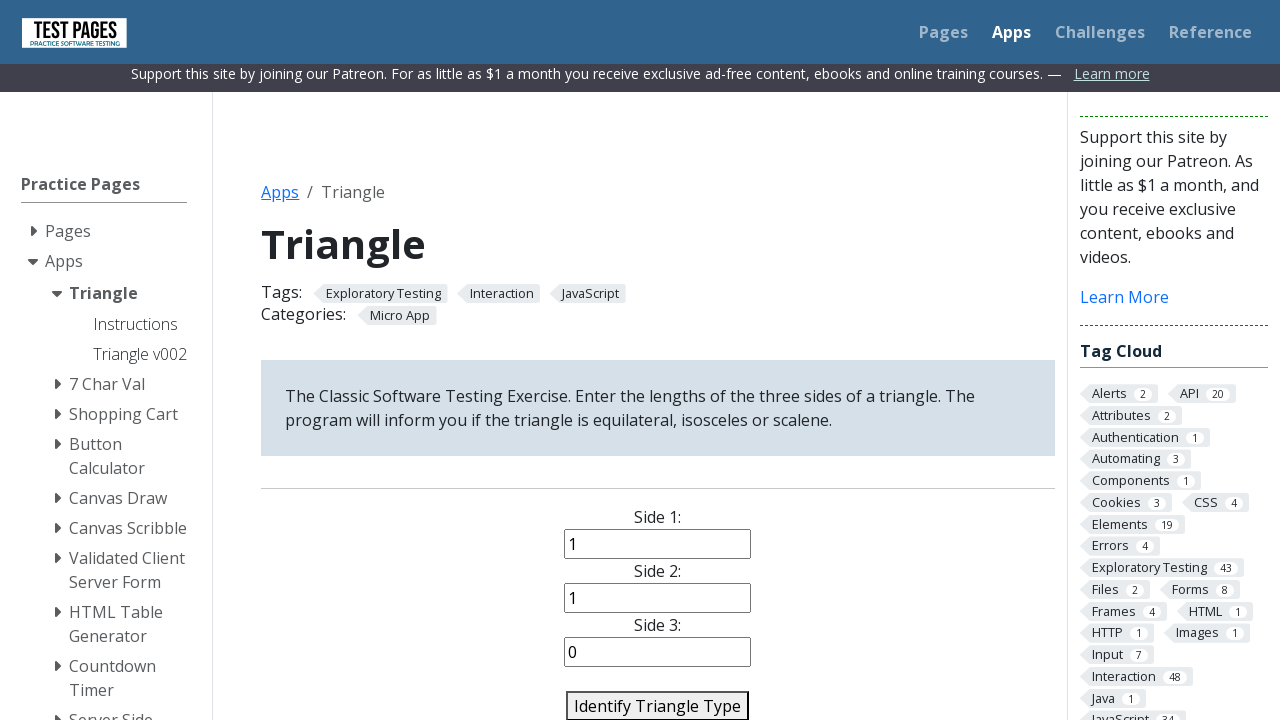